Tests the Python.org search functionality by entering "pycon" in the search box and submitting the search form

Starting URL: https://www.python.org

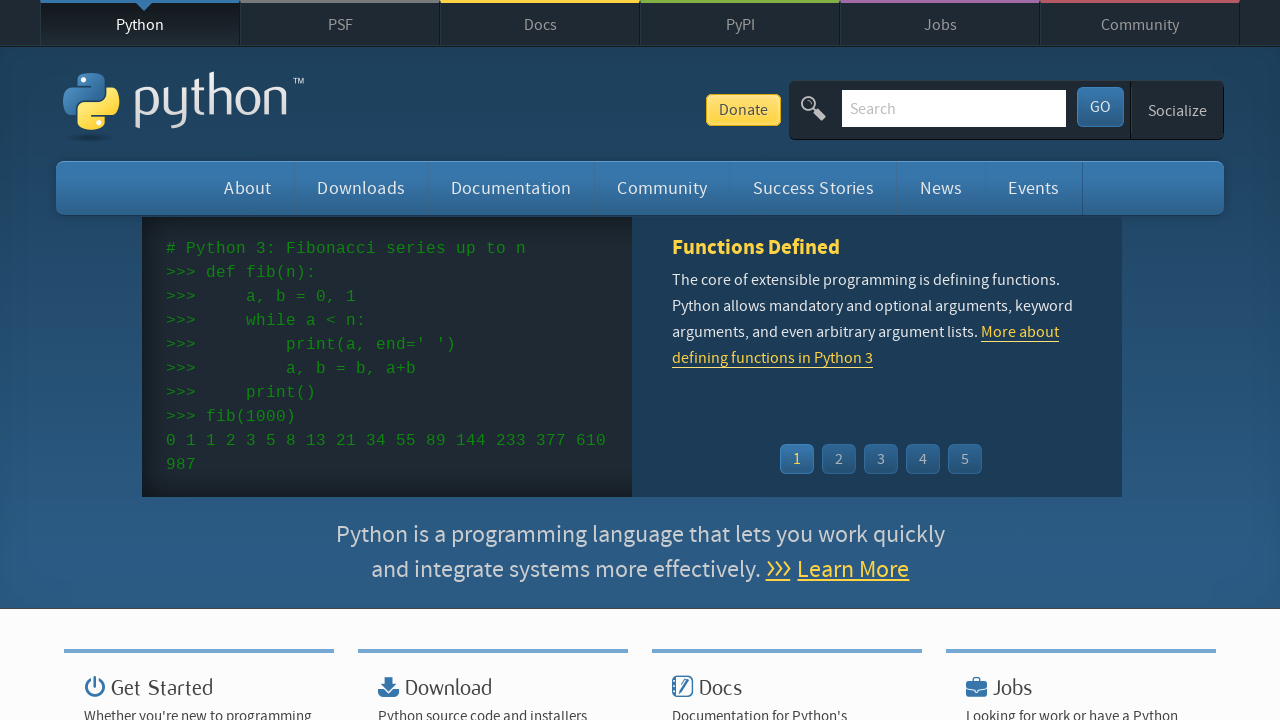

Verified page title contains 'Python'
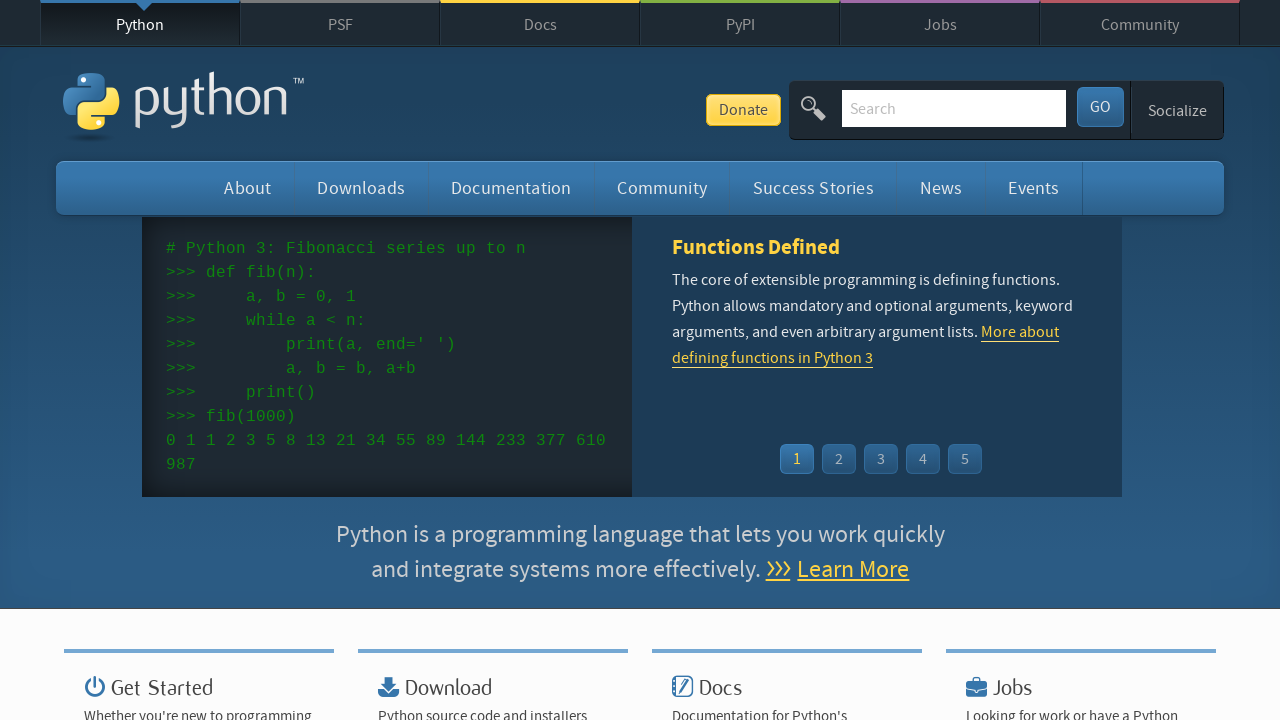

Filled search box with 'pycon' on input[name='q']
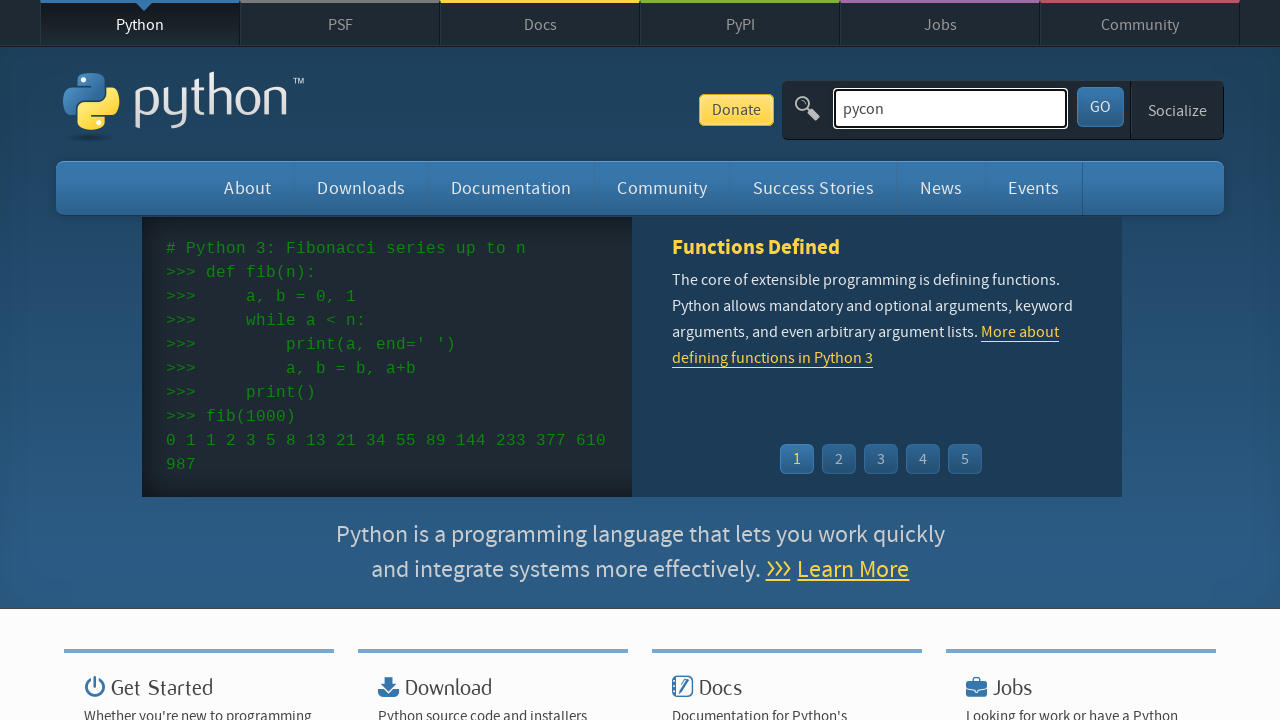

Submitted search by pressing Enter on input[name='q']
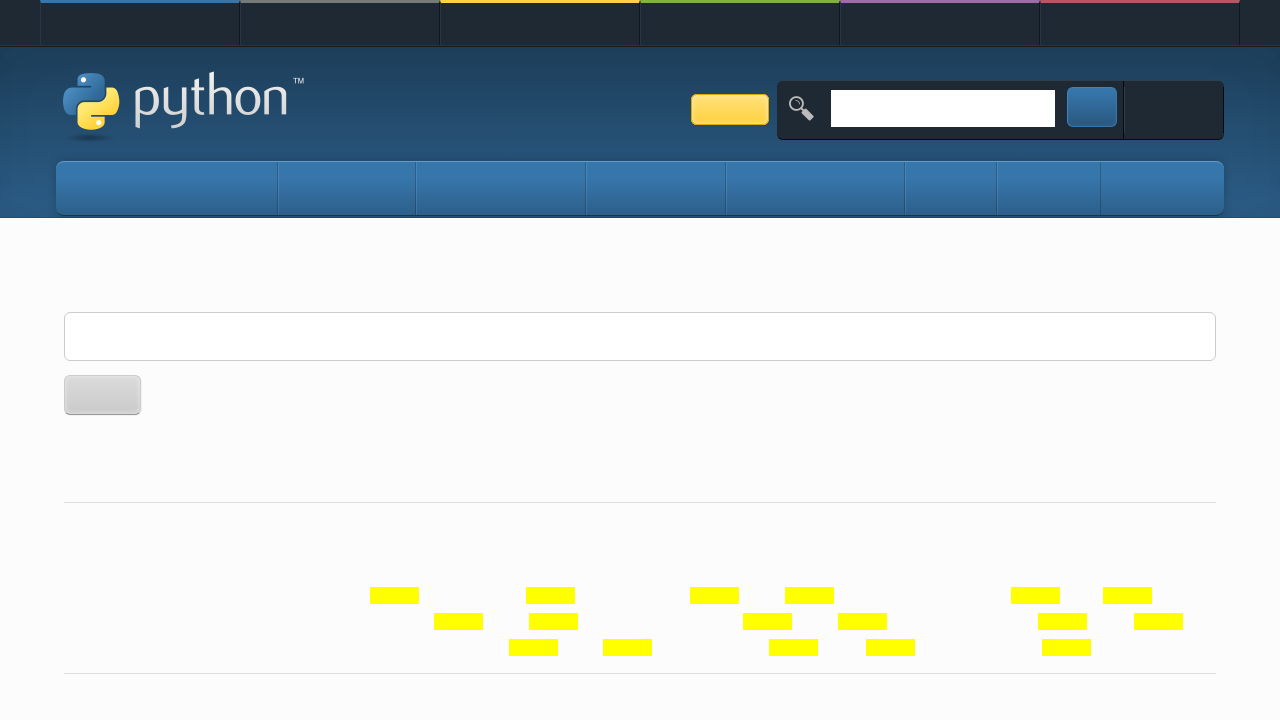

Waited for page to reach network idle state
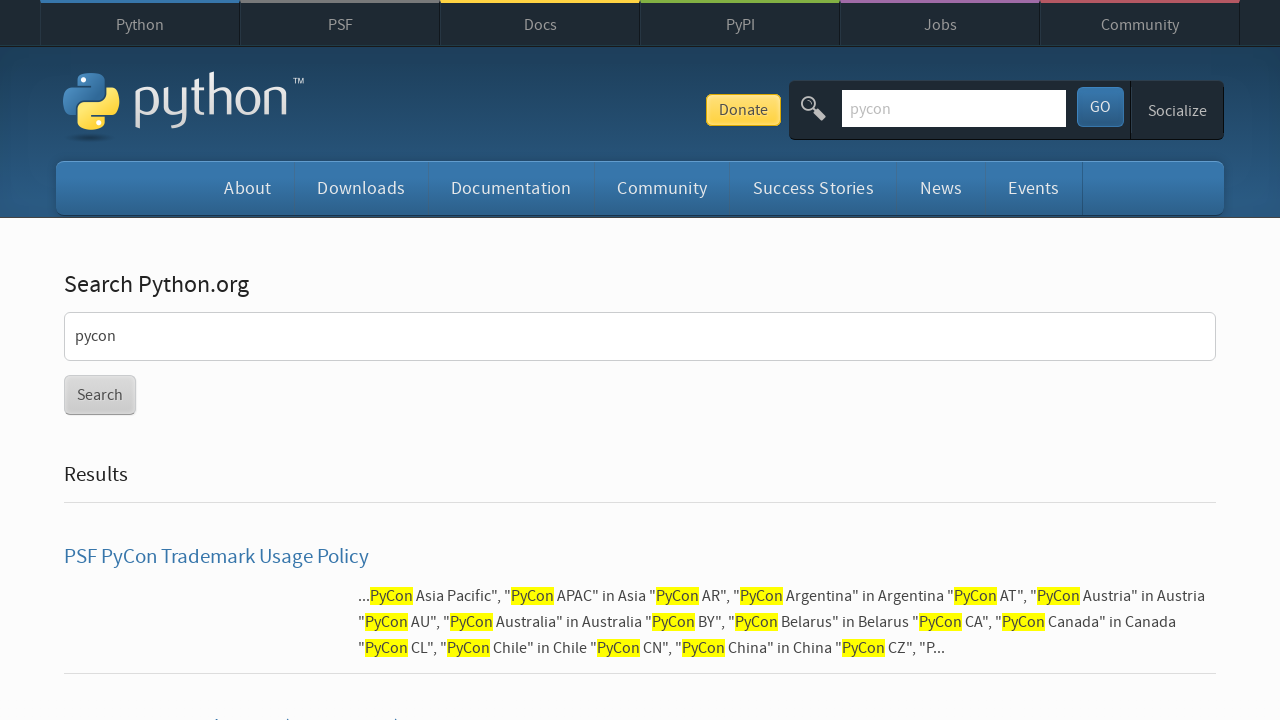

Verified search results were found (no 'No results found' message)
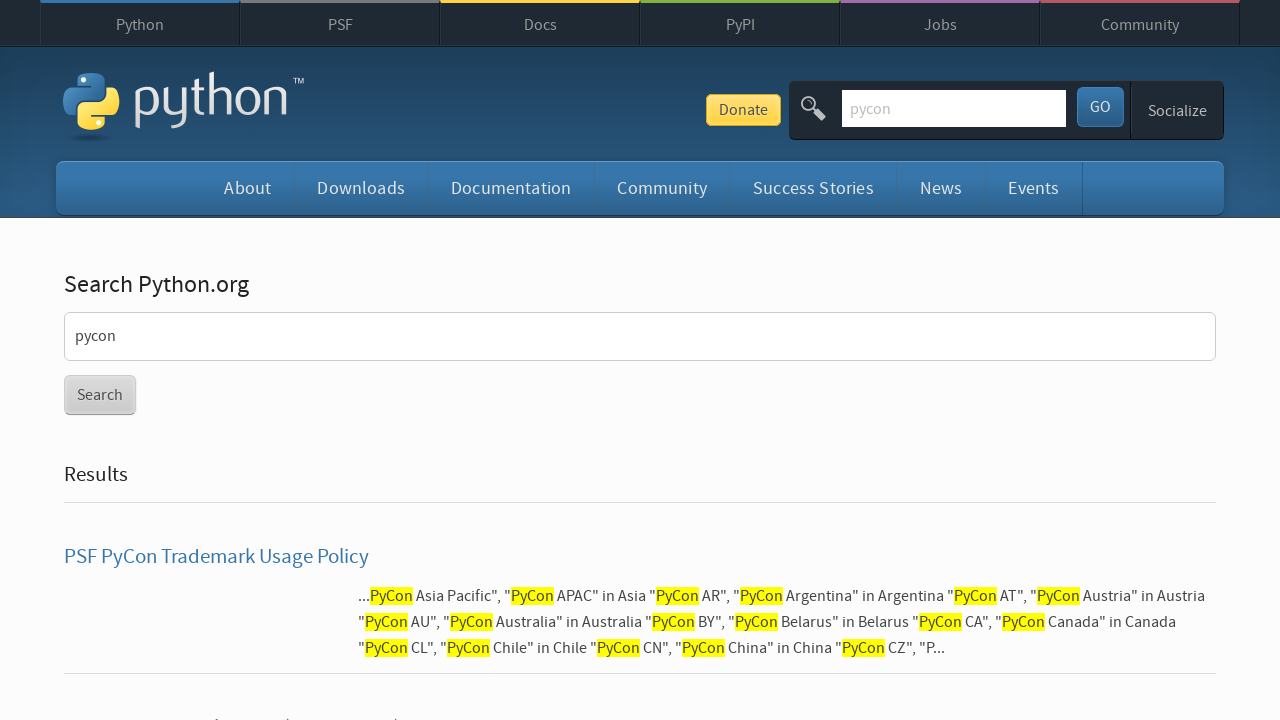

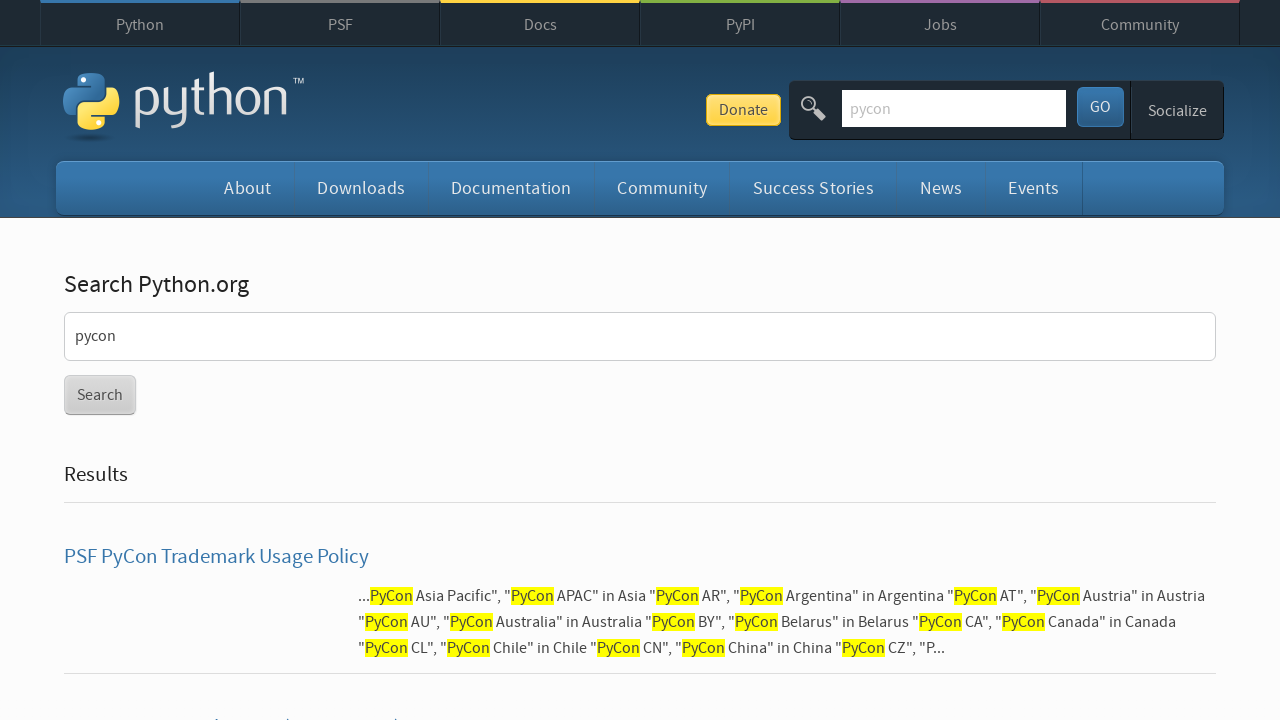